Tests window and tab handling functionality by opening new windows/tabs through various buttons, switching between them, and closing them systematically

Starting URL: https://leafground.com/window.xhtml

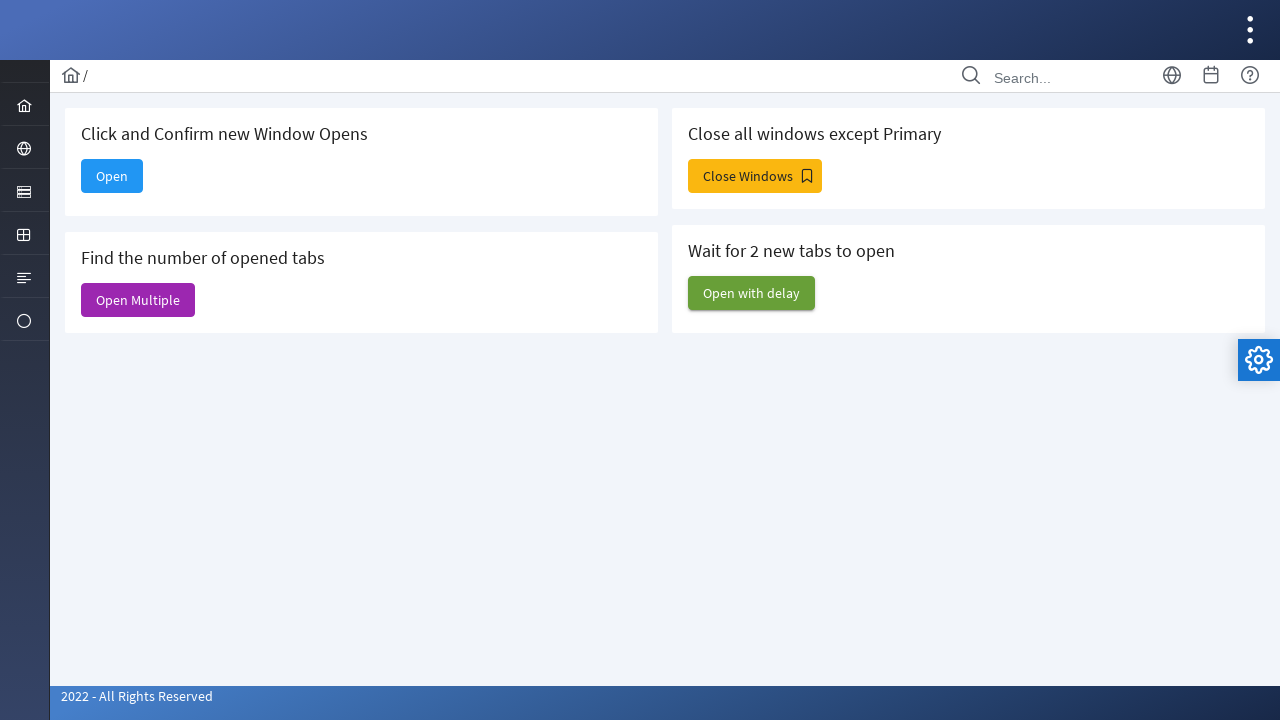

Clicked 'Open' button to open new tab at (112, 176) on xpath=//span[text()='Open']
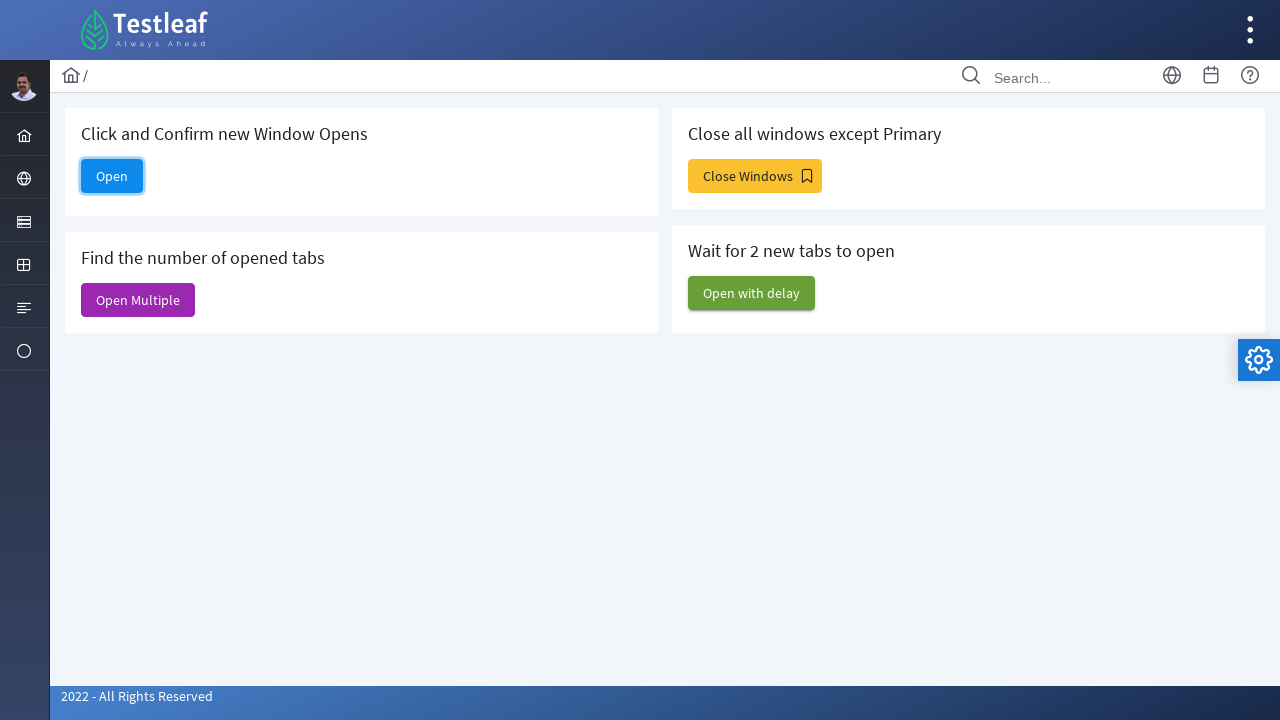

Waited 1000ms for new tab to open
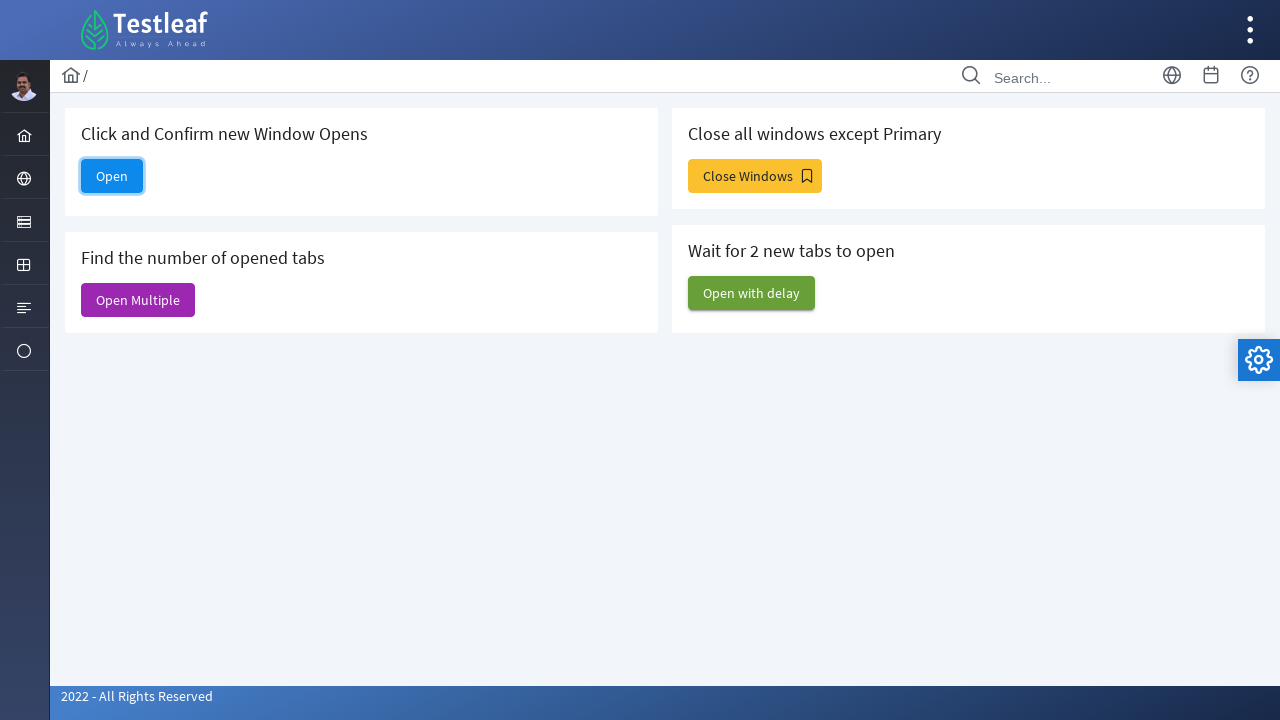

Retrieved all open pages/tabs from context
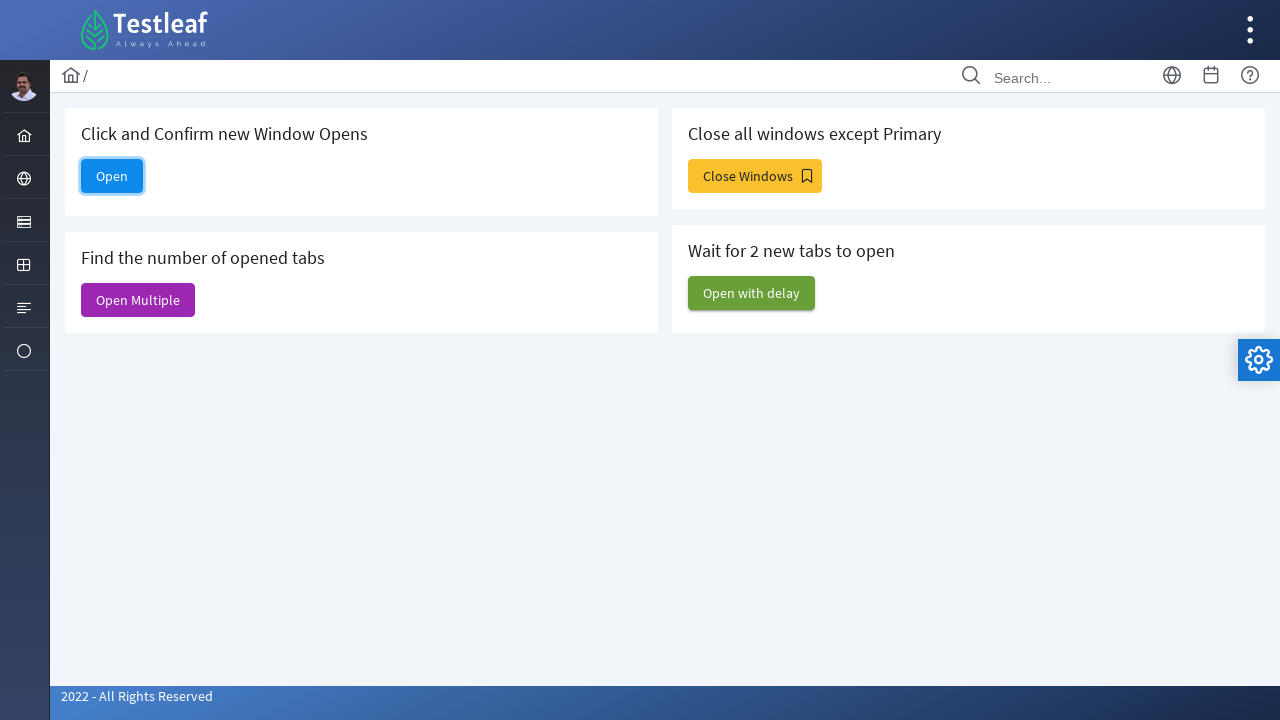

Verified new tab opened successfully
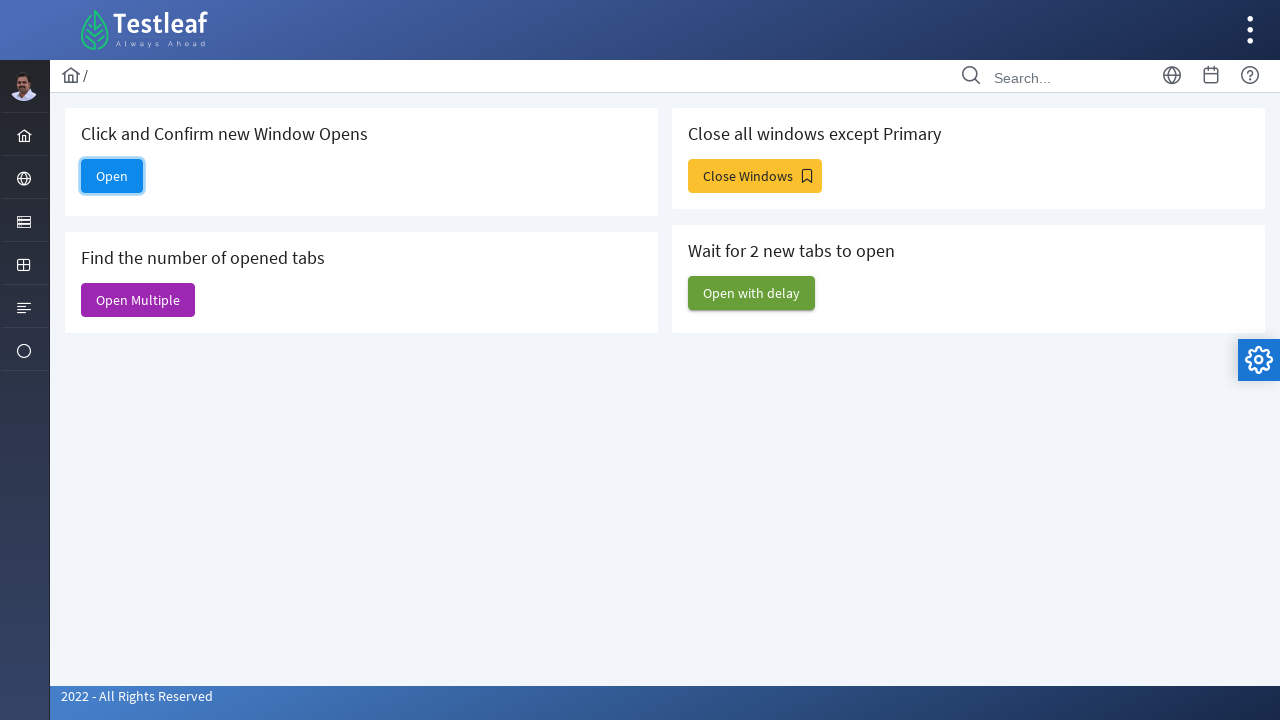

Closed the new tab
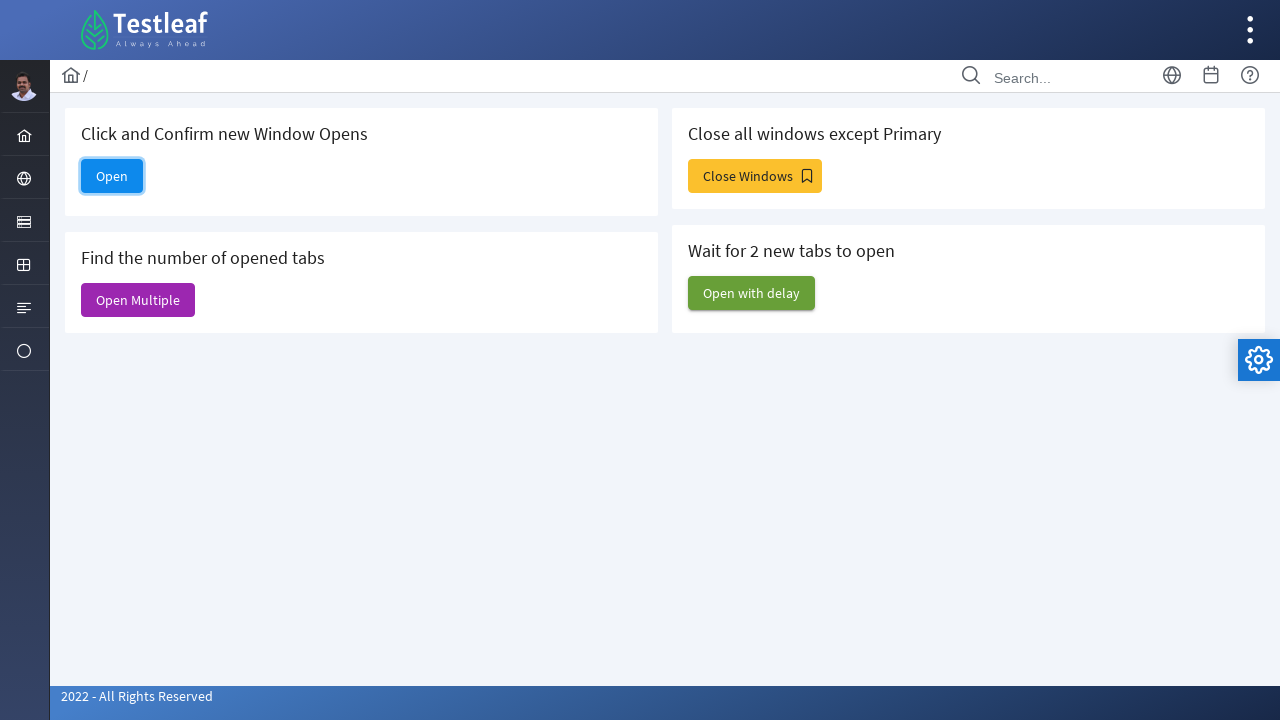

Clicked 'Open Multiple' button to open multiple tabs at (138, 300) on xpath=//span[text()='Open Multiple']
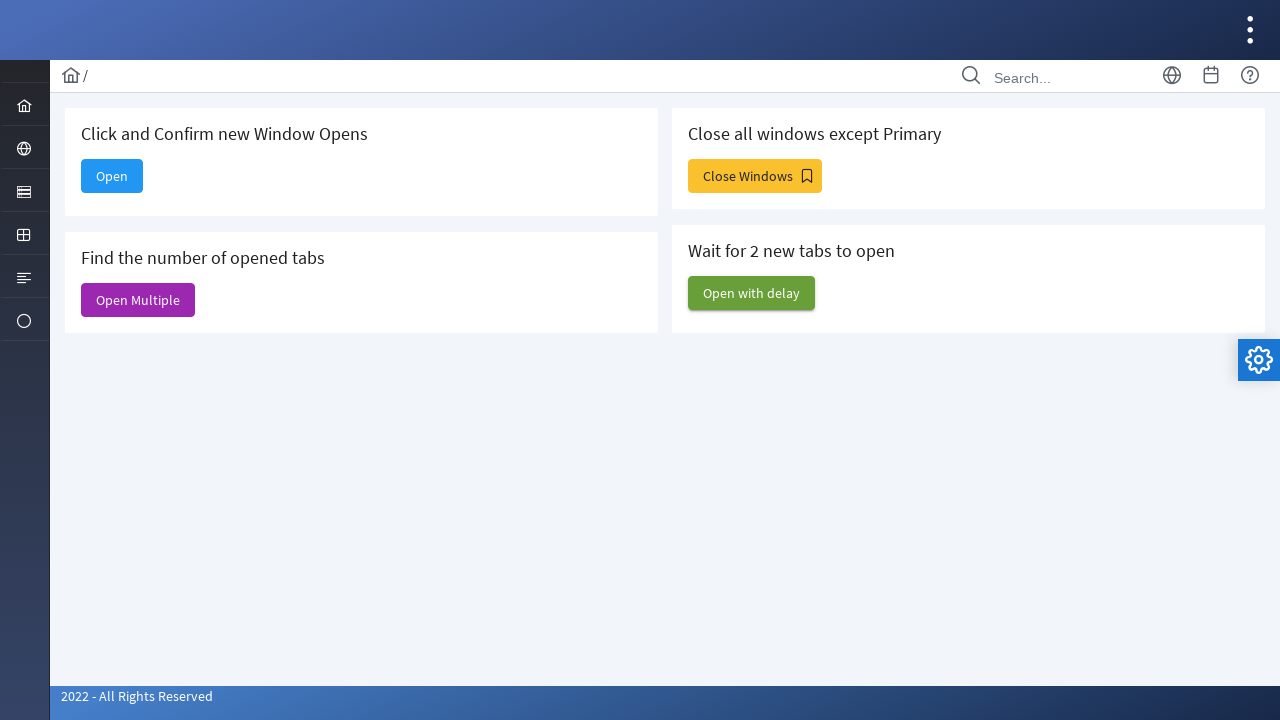

Waited 1000ms for multiple tabs to open
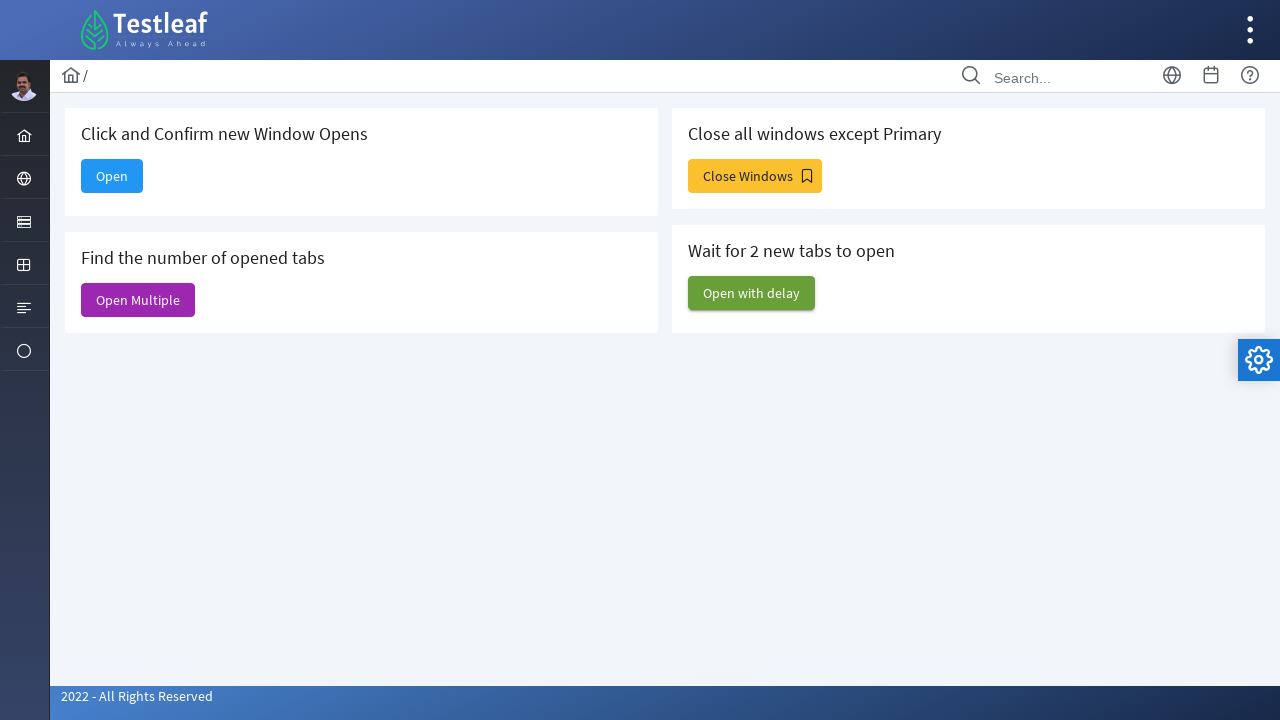

Retrieved all open pages/tabs from context
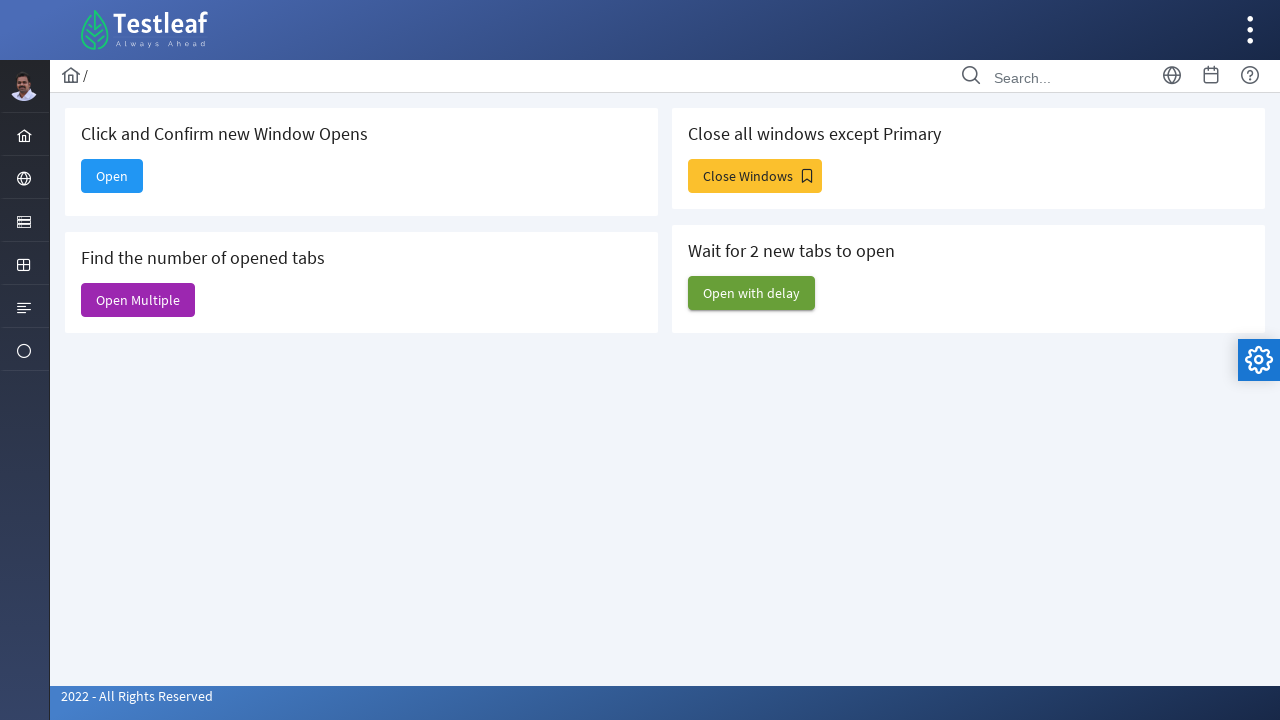

Closed tab 1
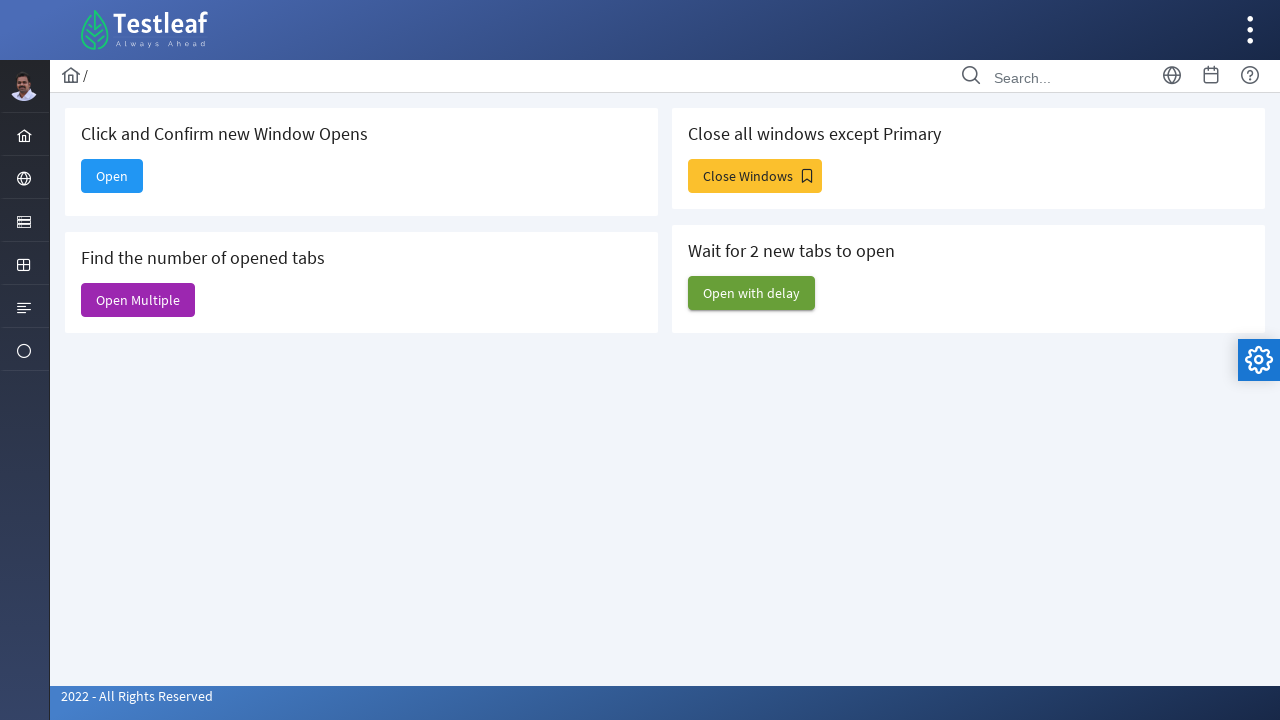

Closed tab 2
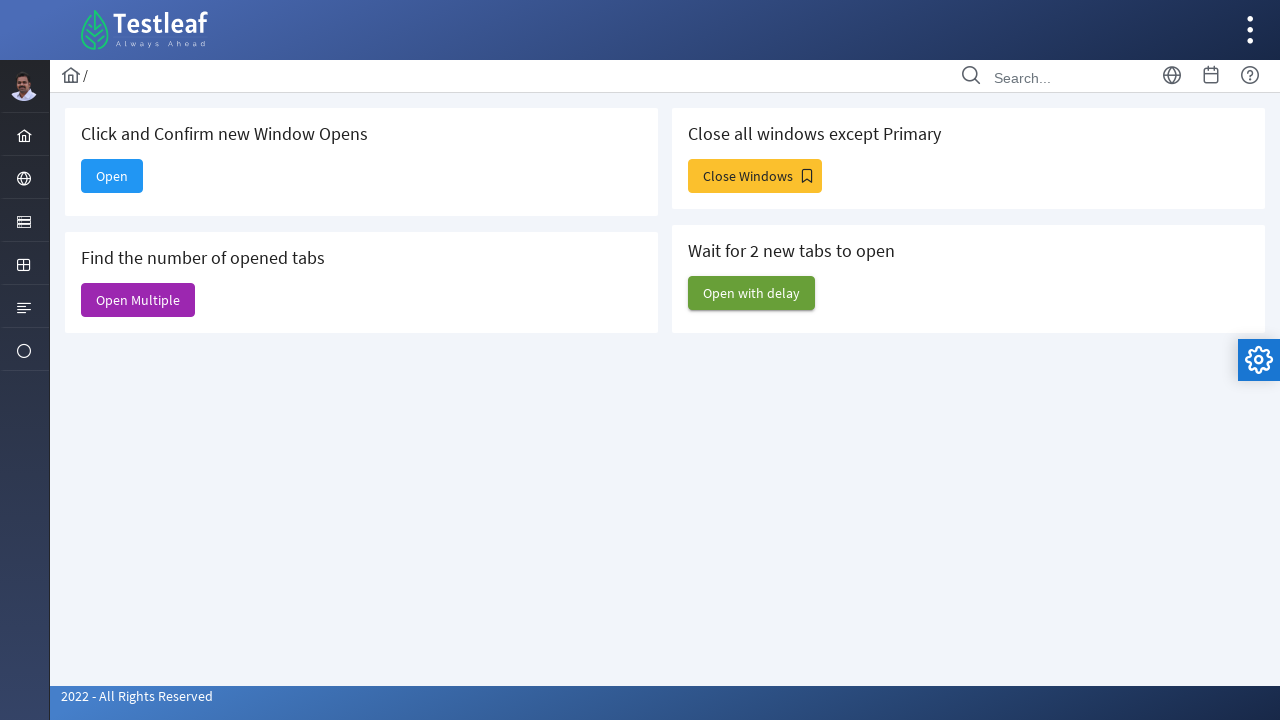

Closed tab 3
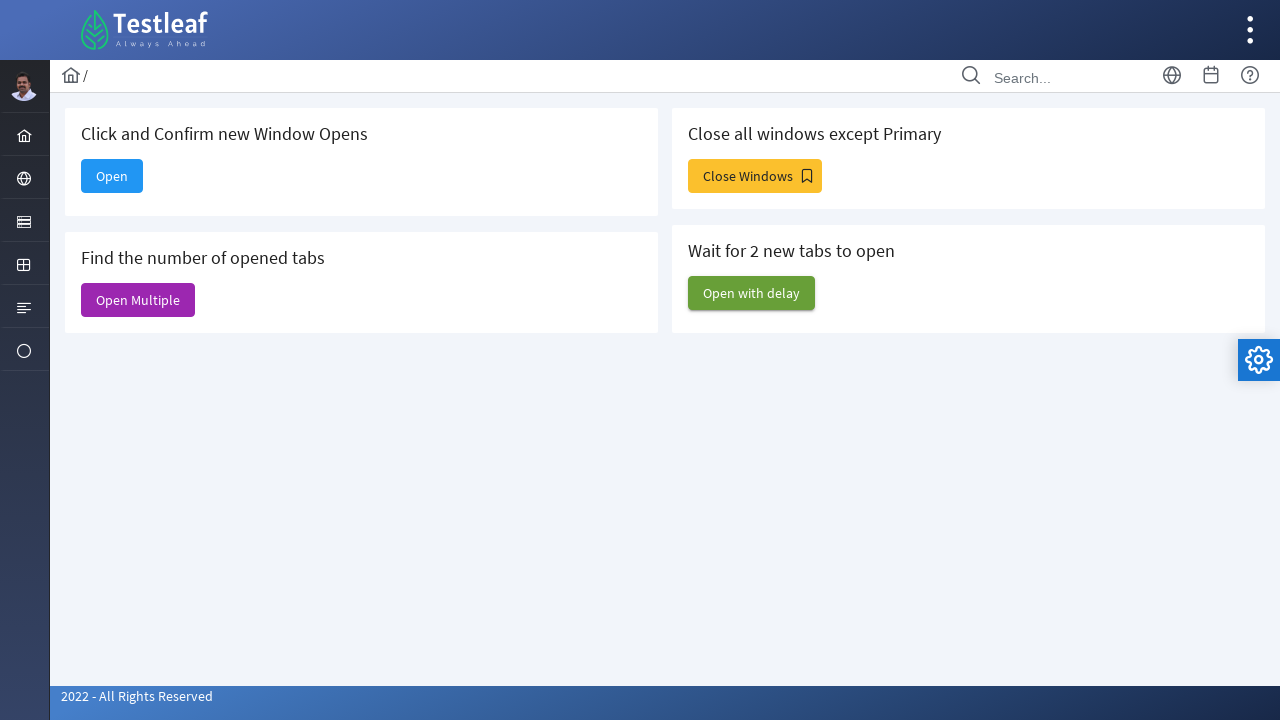

Closed tab 4
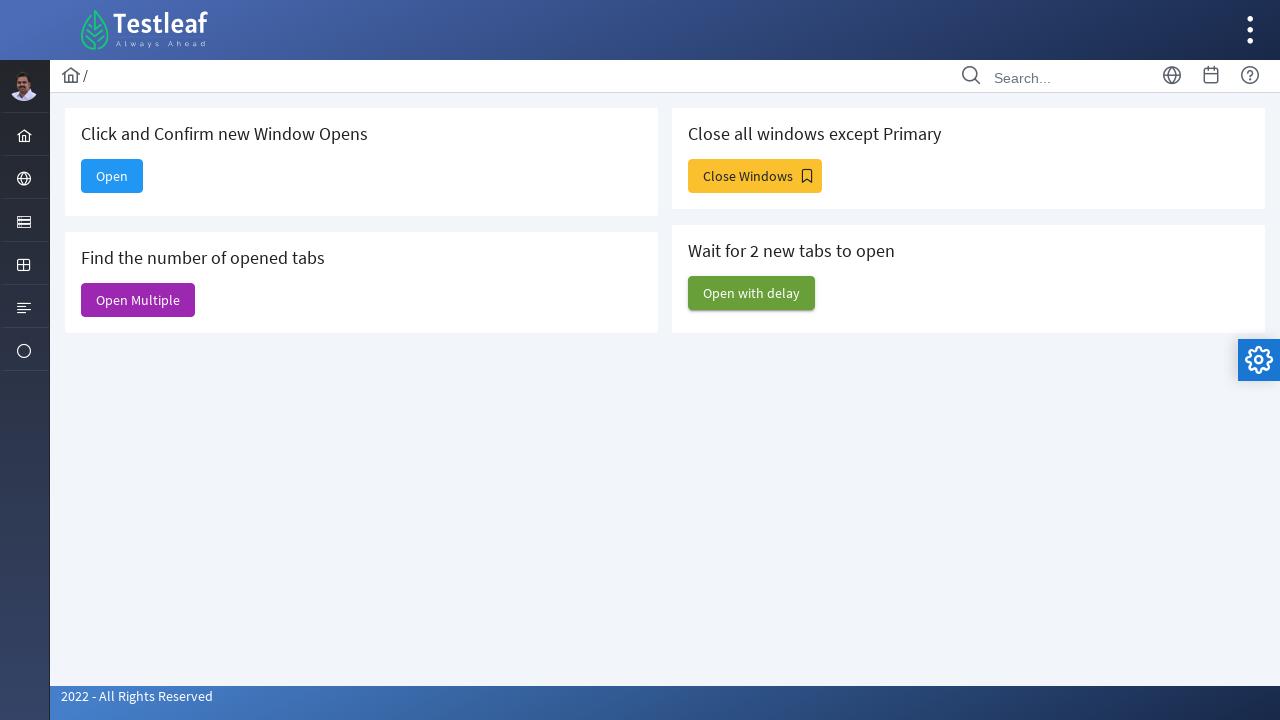

Closed tab 5
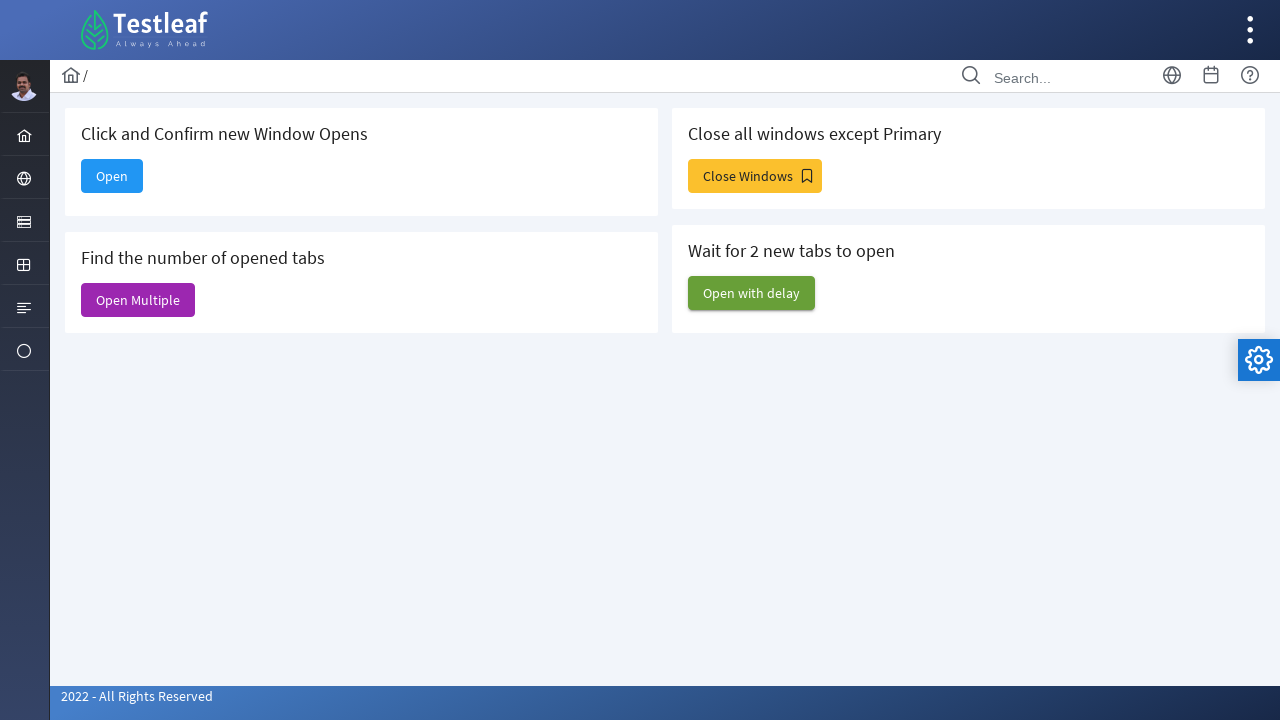

Clicked 'Close Windows' button at (755, 176) on xpath=//span[text()='Close Windows']
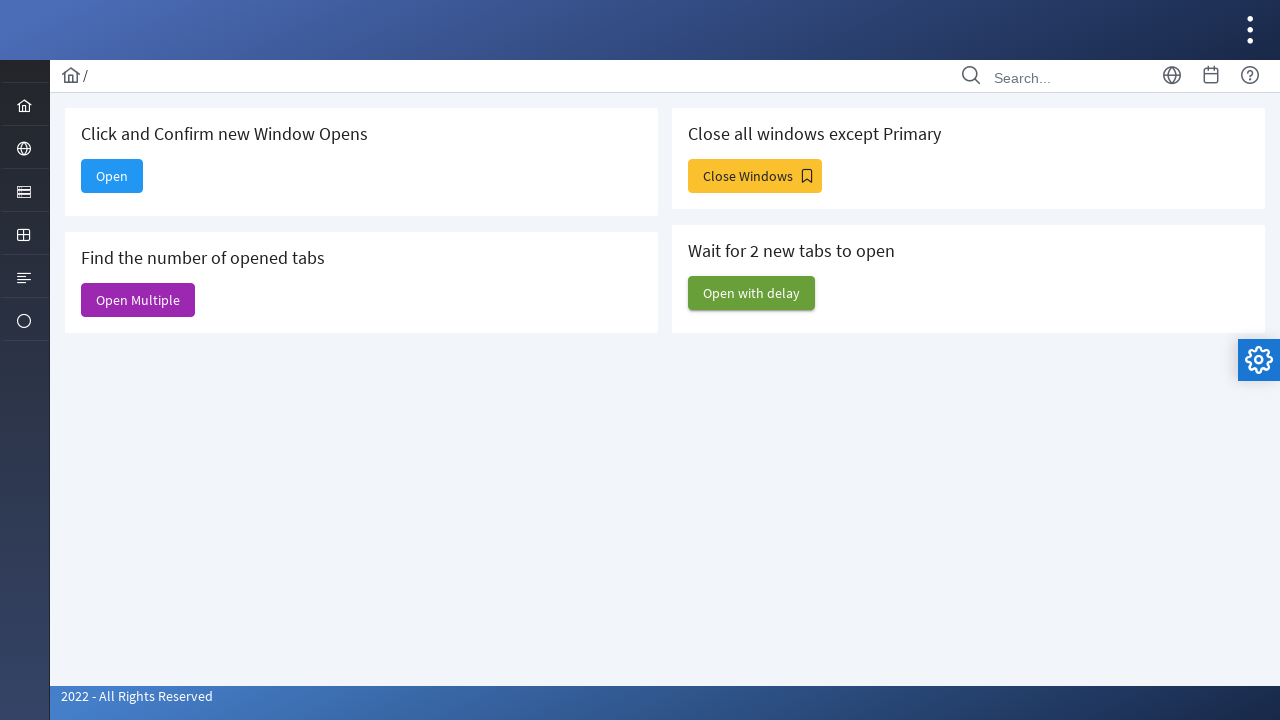

Waited 1000ms for windows to open
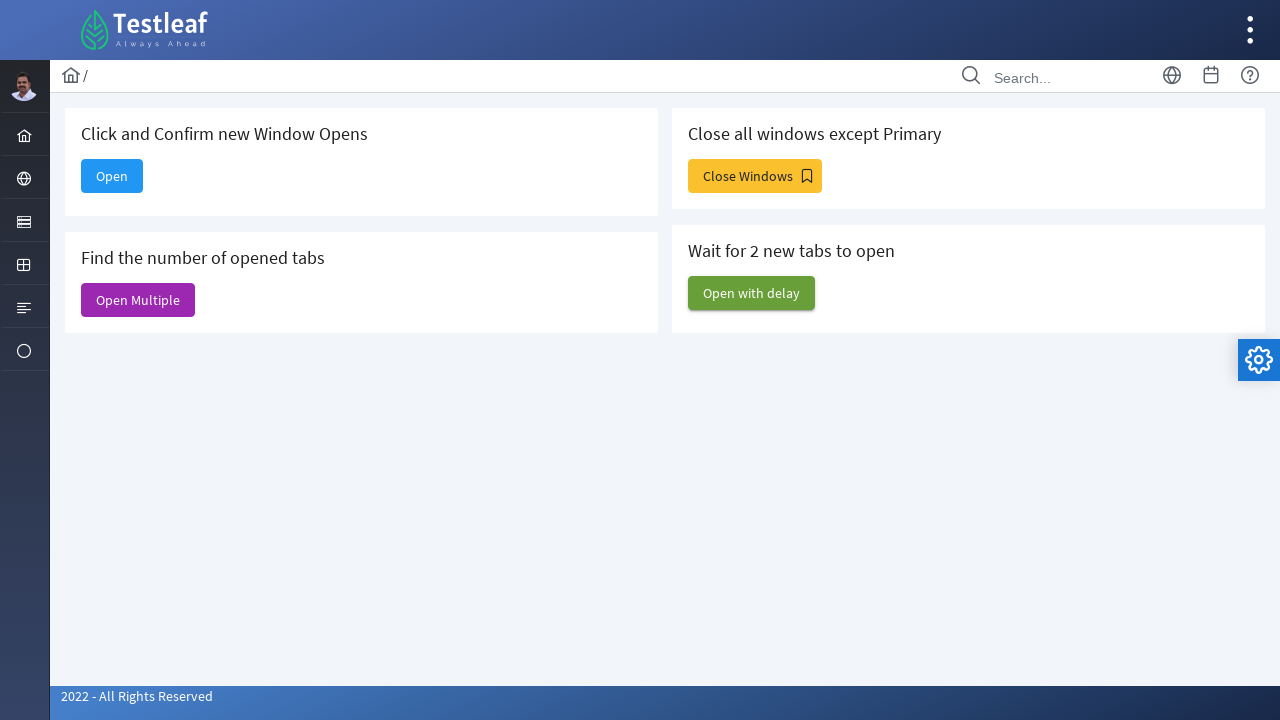

Retrieved all open pages/tabs from context
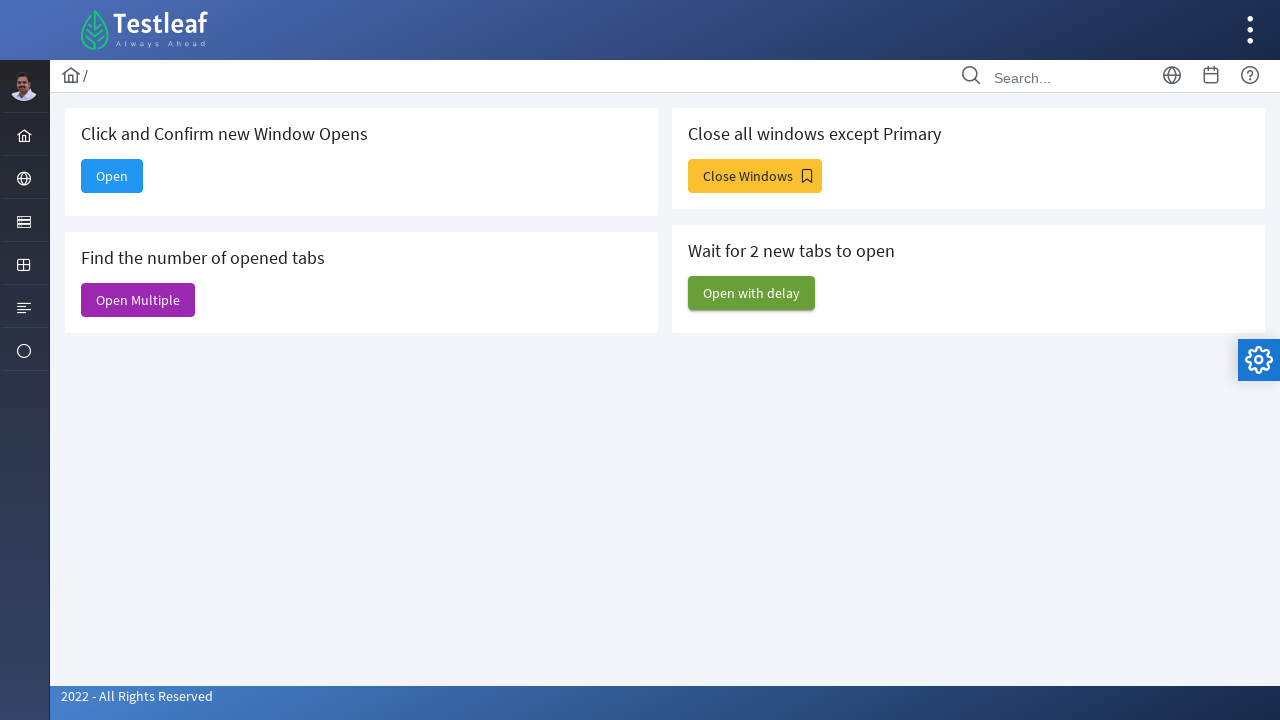

Closed window 1
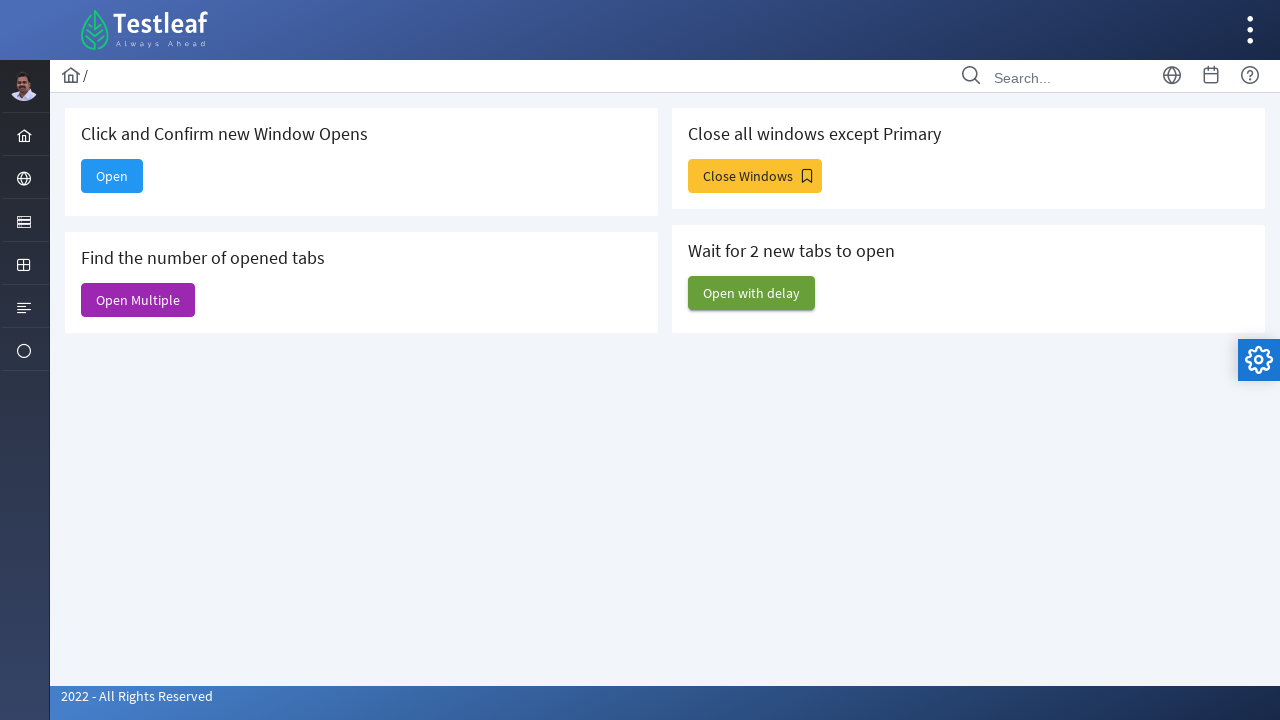

Closed window 2
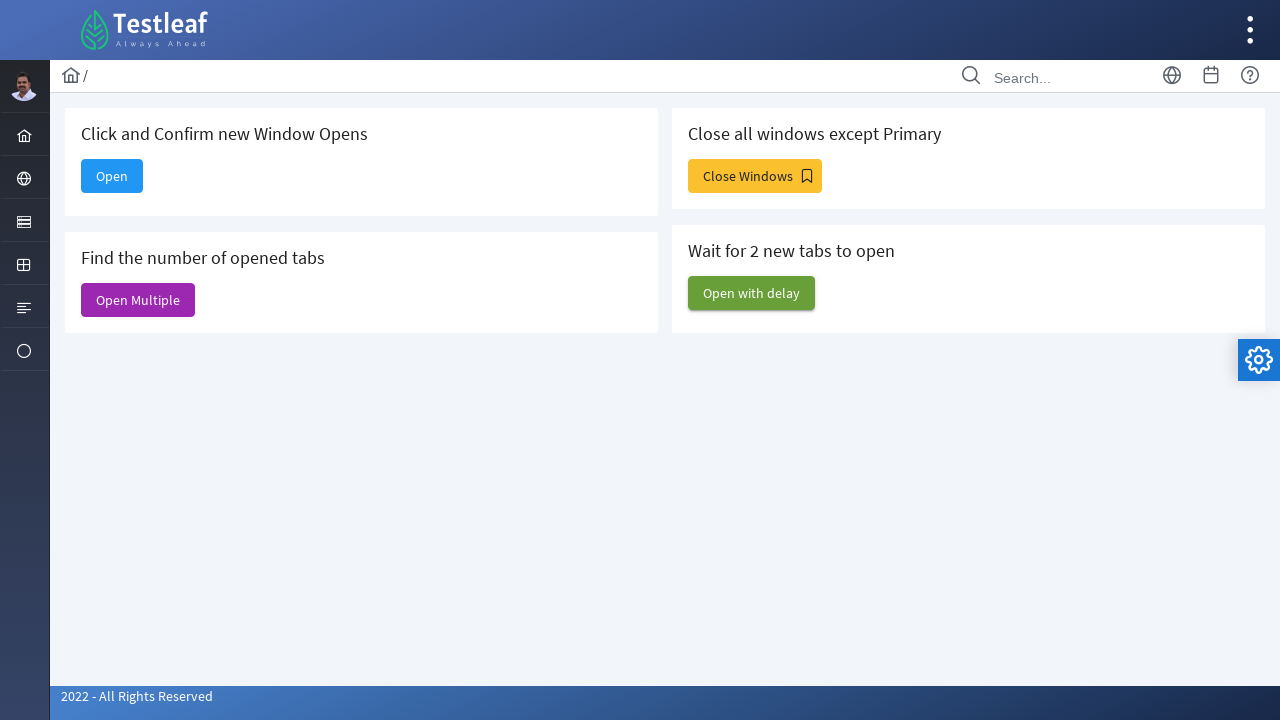

Closed window 3
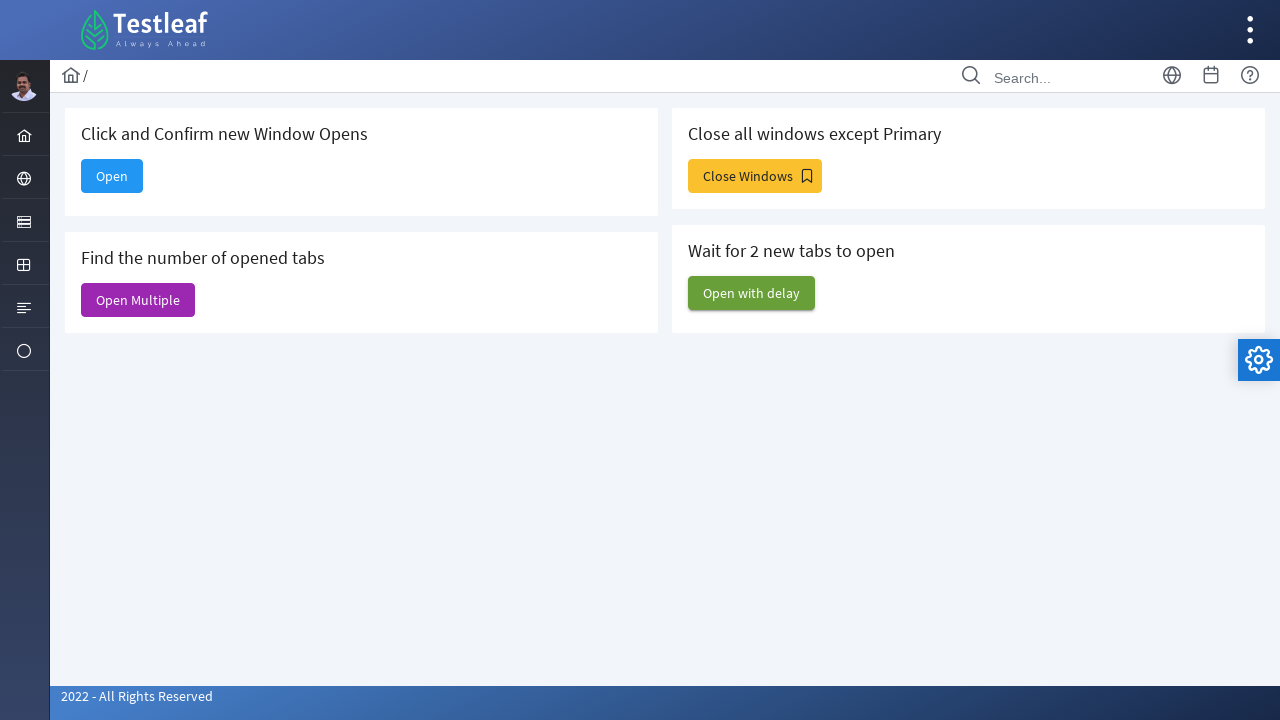

Clicked 'Open with delay' button at (752, 293) on xpath=//span[text()='Open with delay']
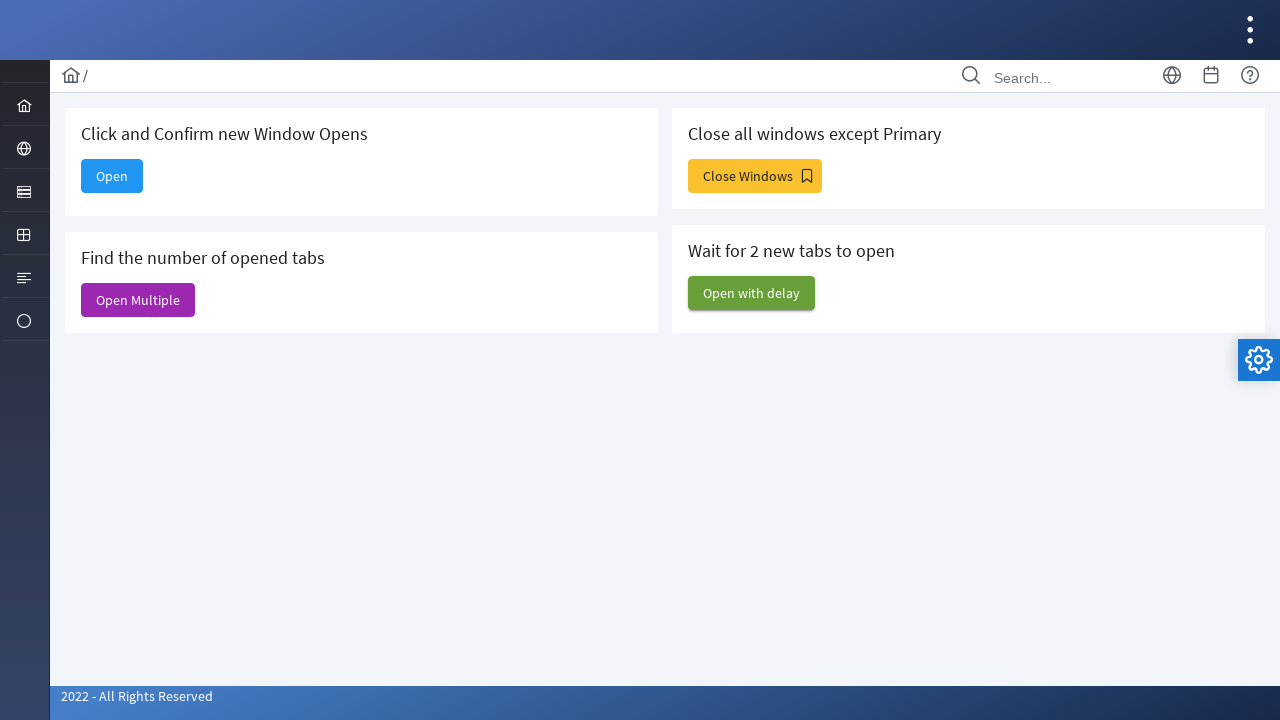

Waited 2000ms for delayed windows to open
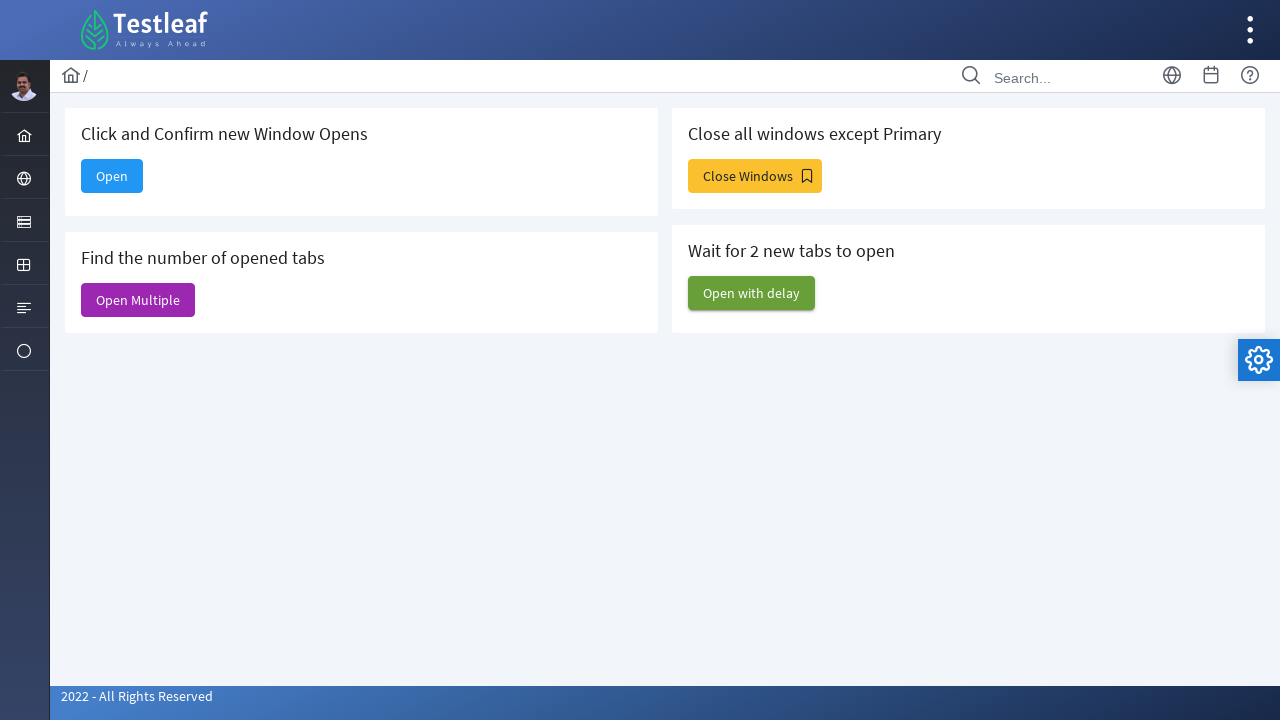

Retrieved all open pages/tabs from context
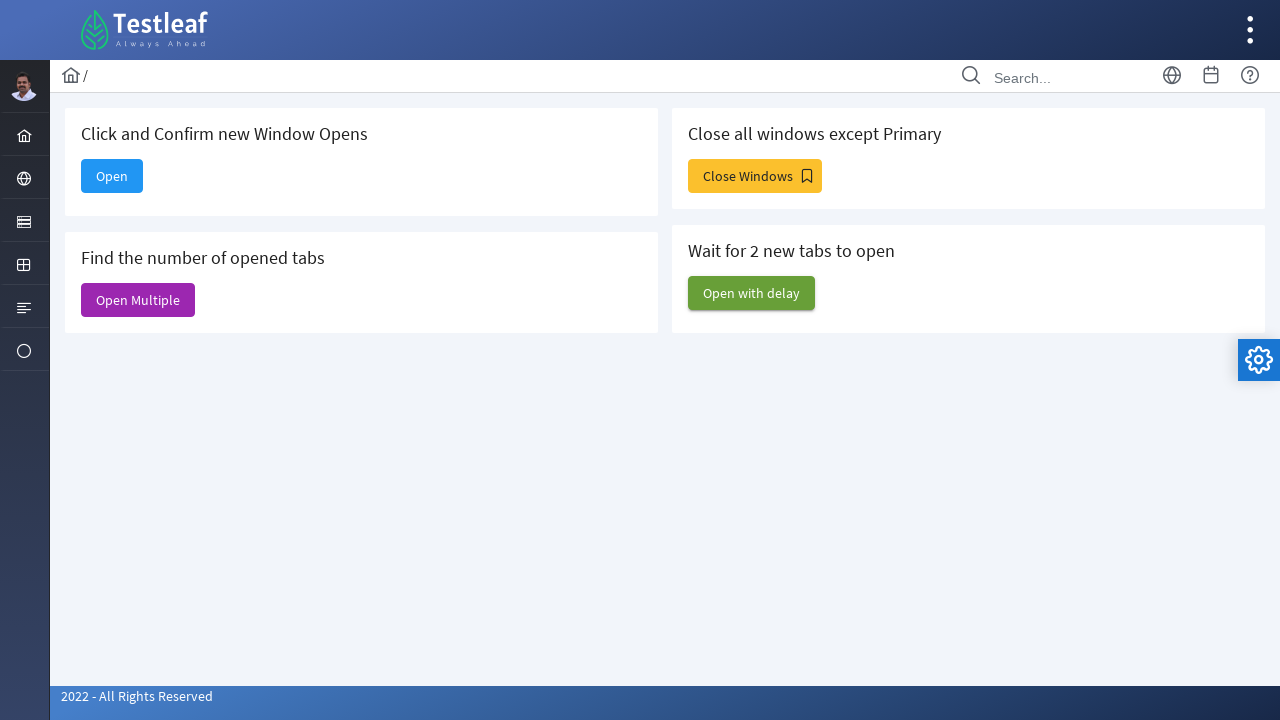

Closed delayed window 1
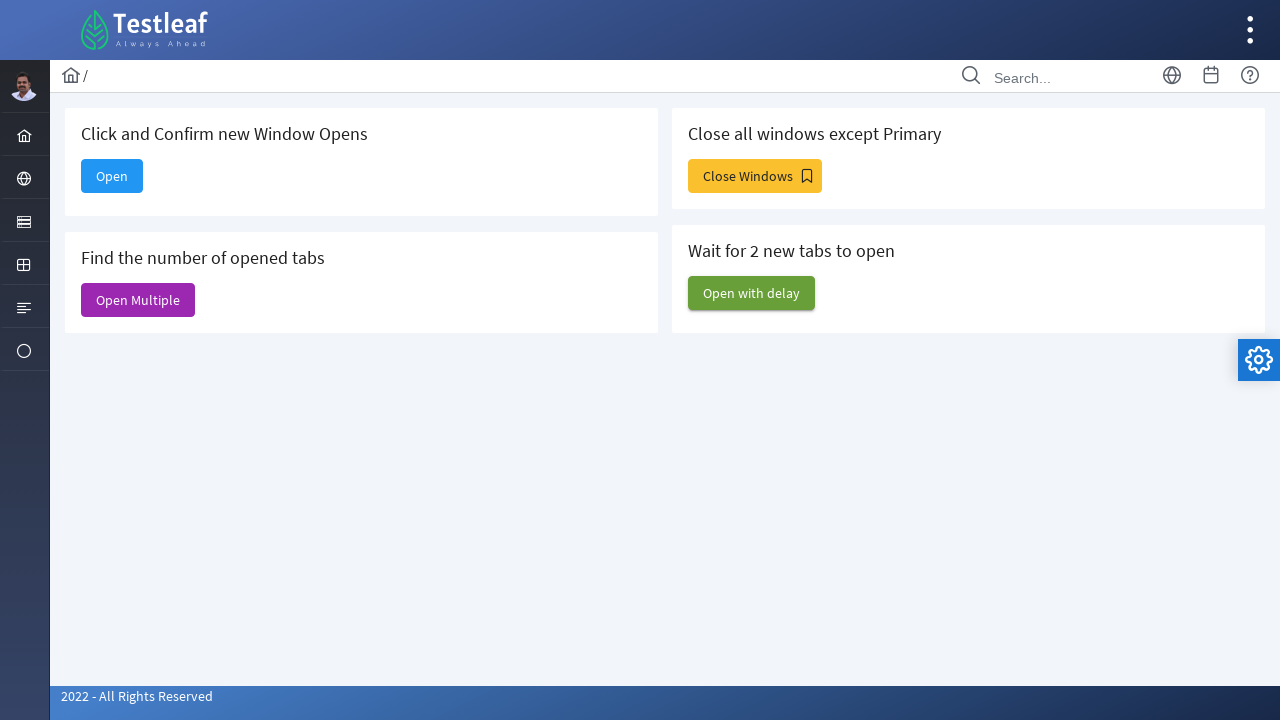

Closed delayed window 2
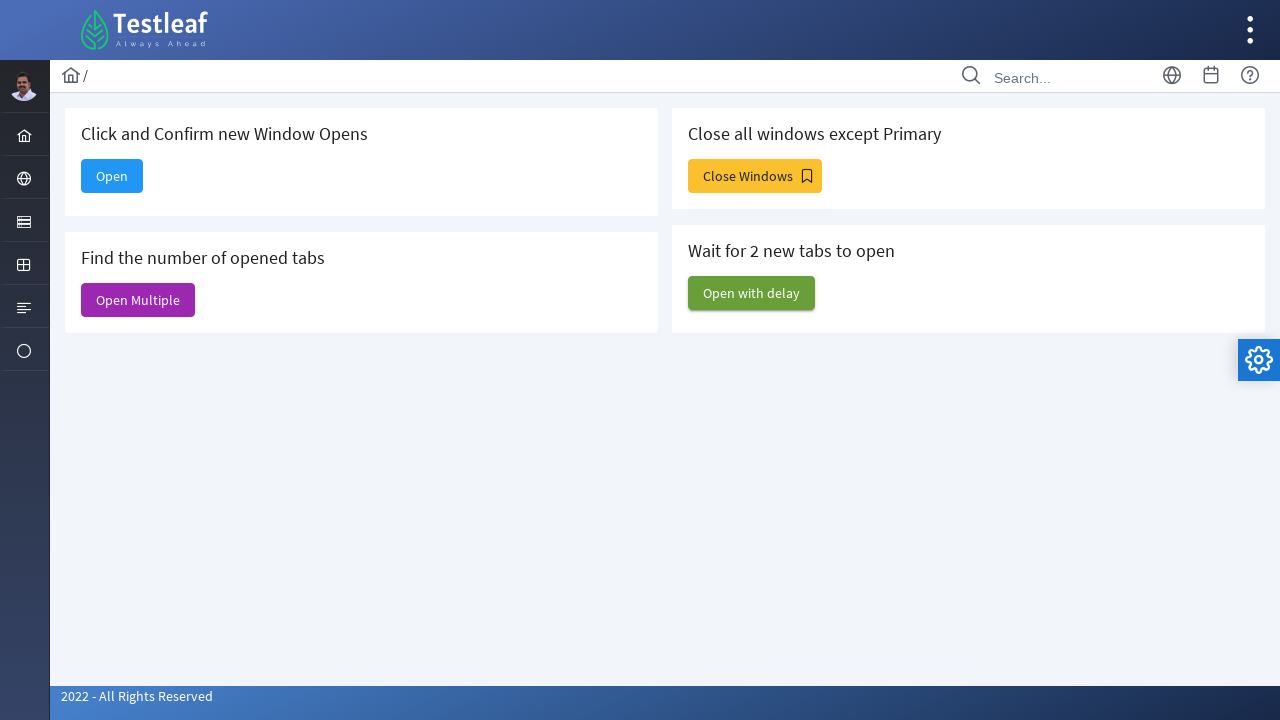

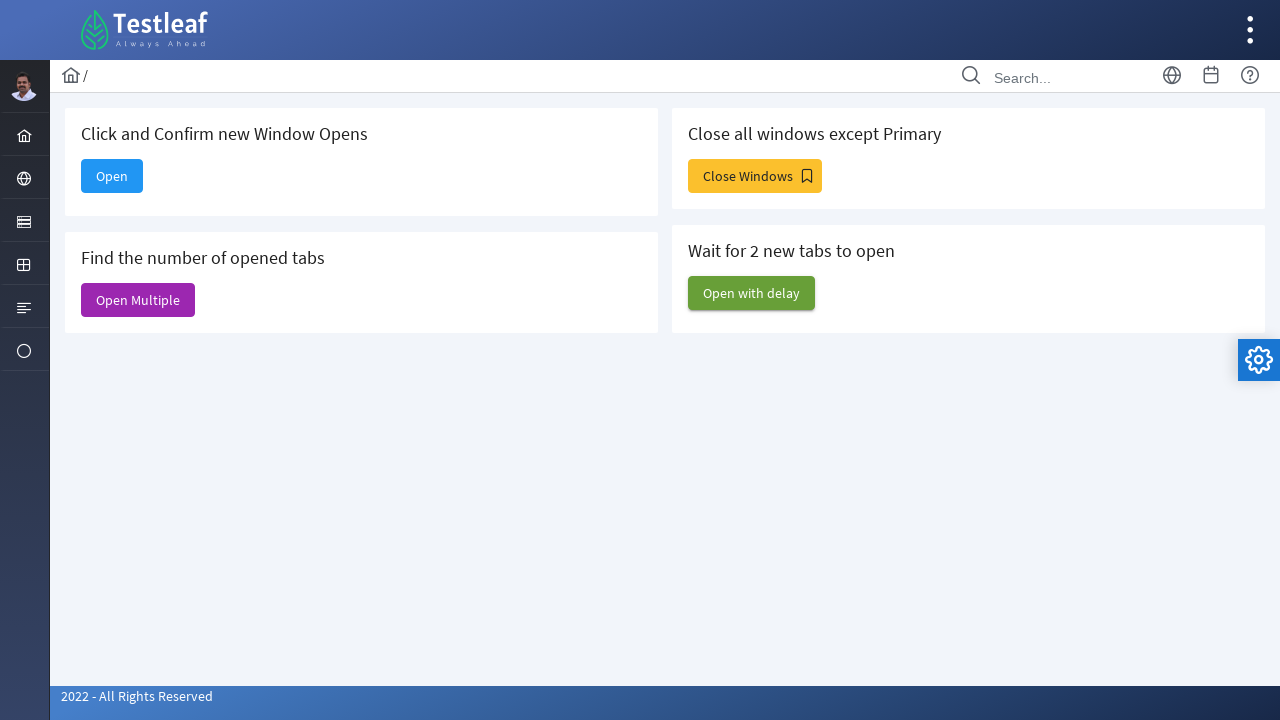